Tests that the homepage loads successfully by navigating to the website and verifying the page title contains "Insider"

Starting URL: https://useinsider.com/

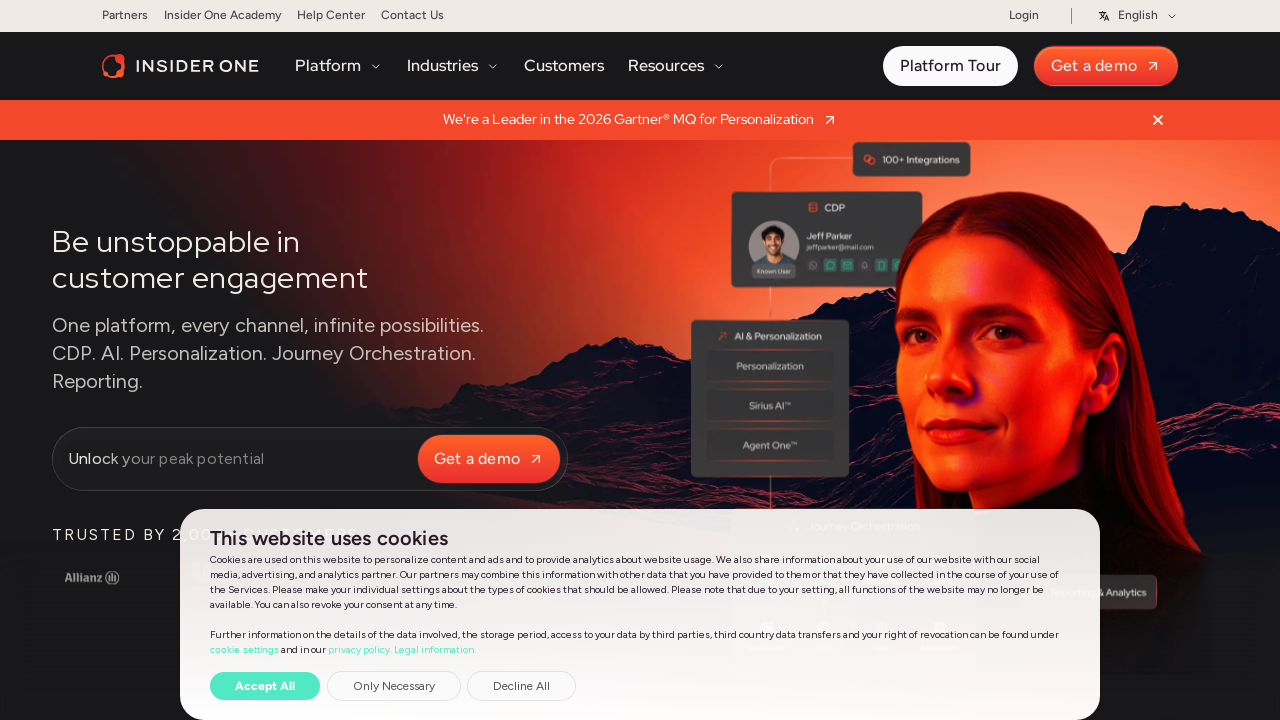

Navigated to https://useinsider.com/
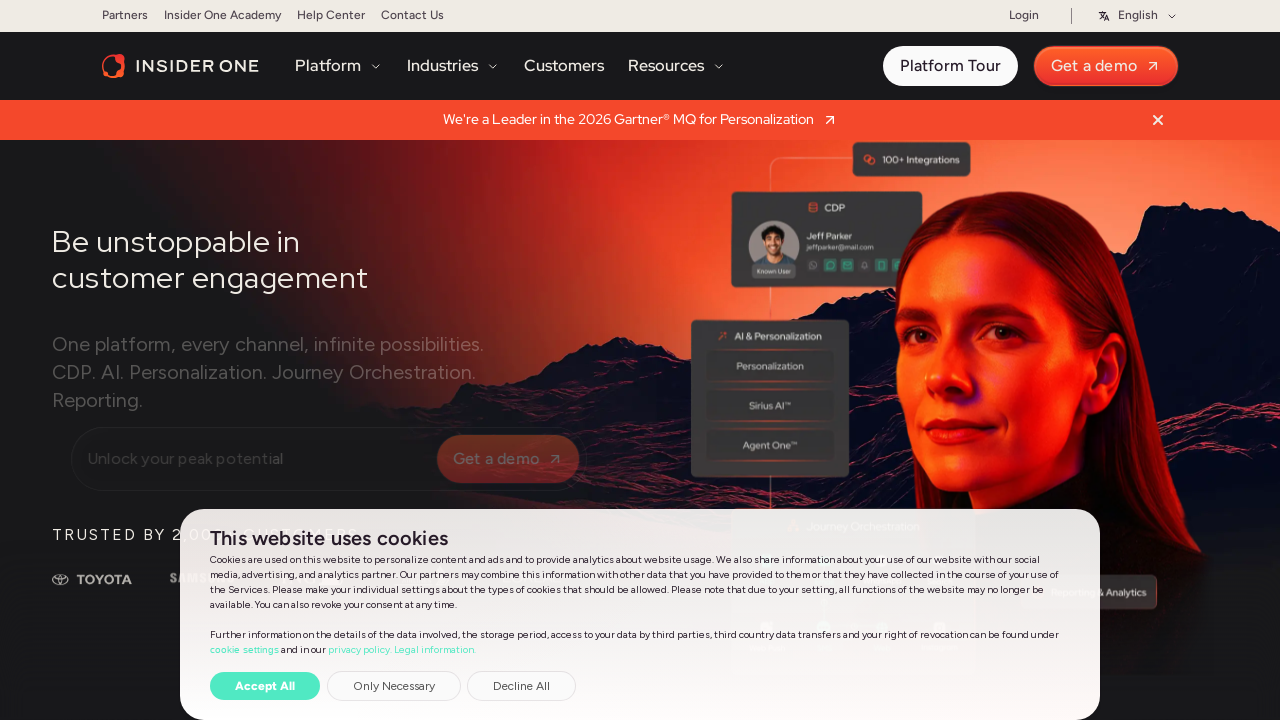

Page body loaded successfully
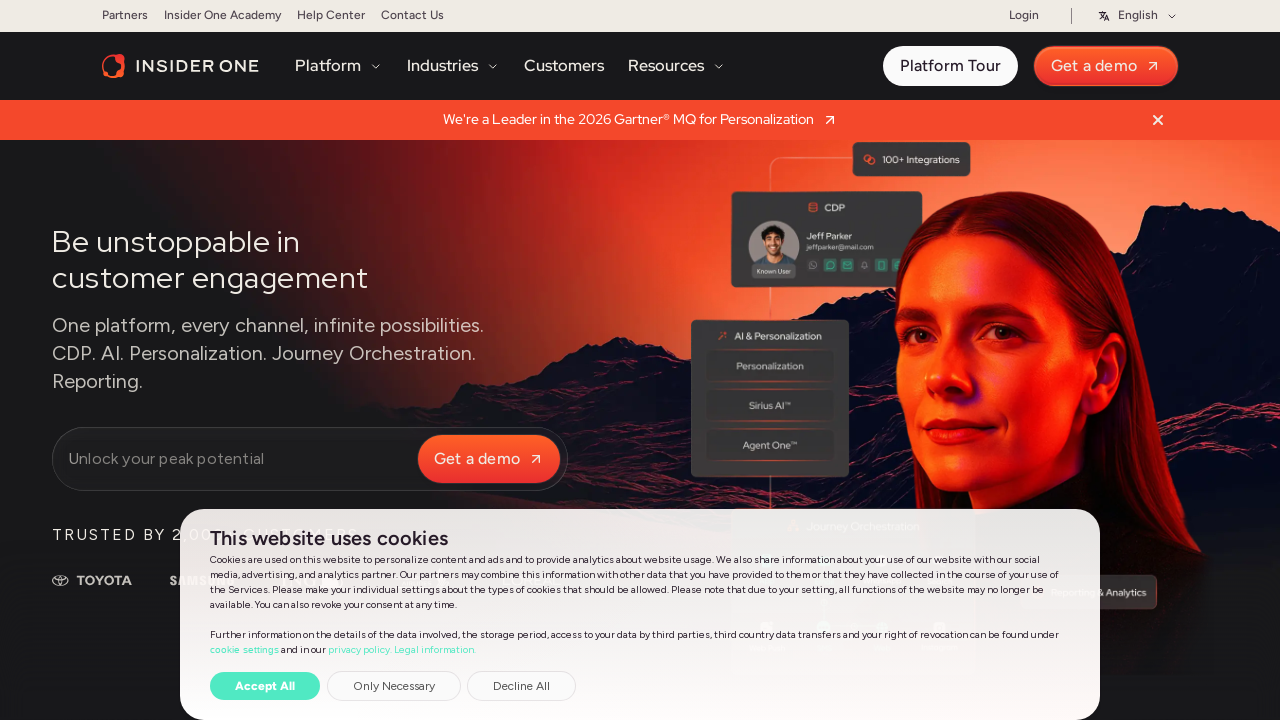

Verified page title contains 'Insider'
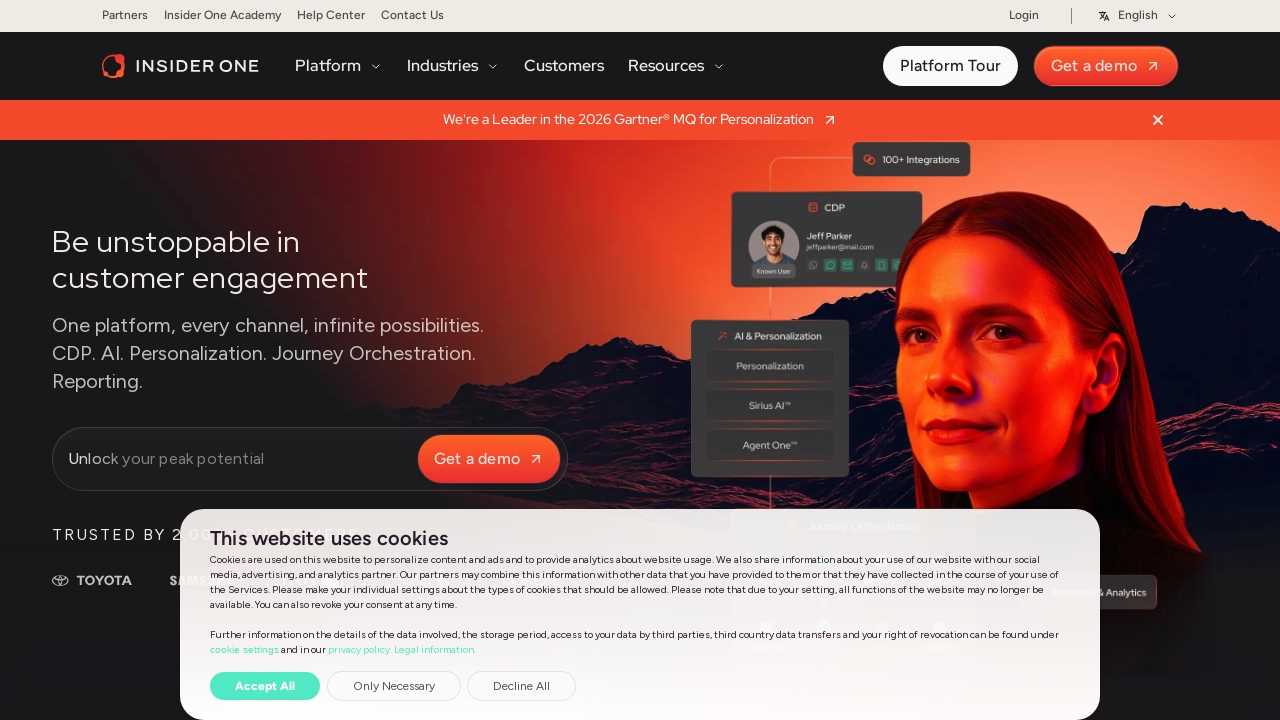

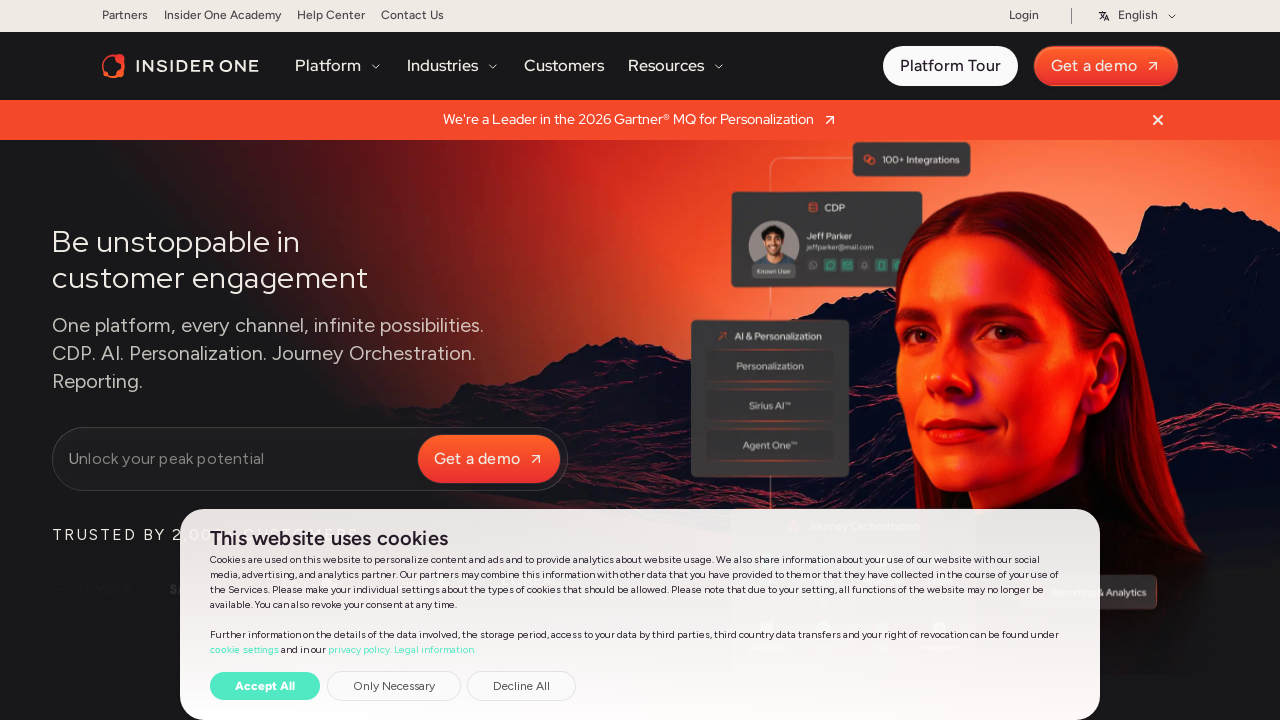